Tests dynamic content loading by clicking Start button and waiting for the Hello World text element to become visible.

Starting URL: https://the-internet.herokuapp.com/dynamic_loading/1

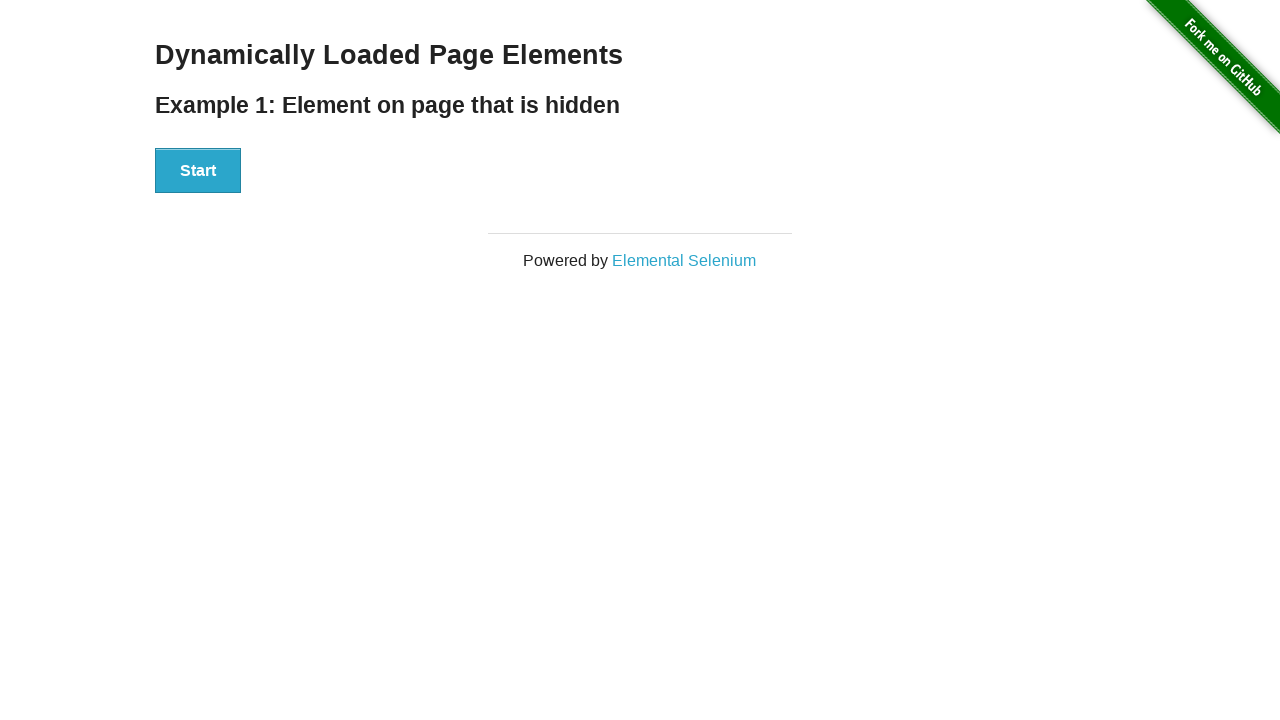

Clicked Start button to trigger dynamic content loading at (198, 171) on xpath=//button
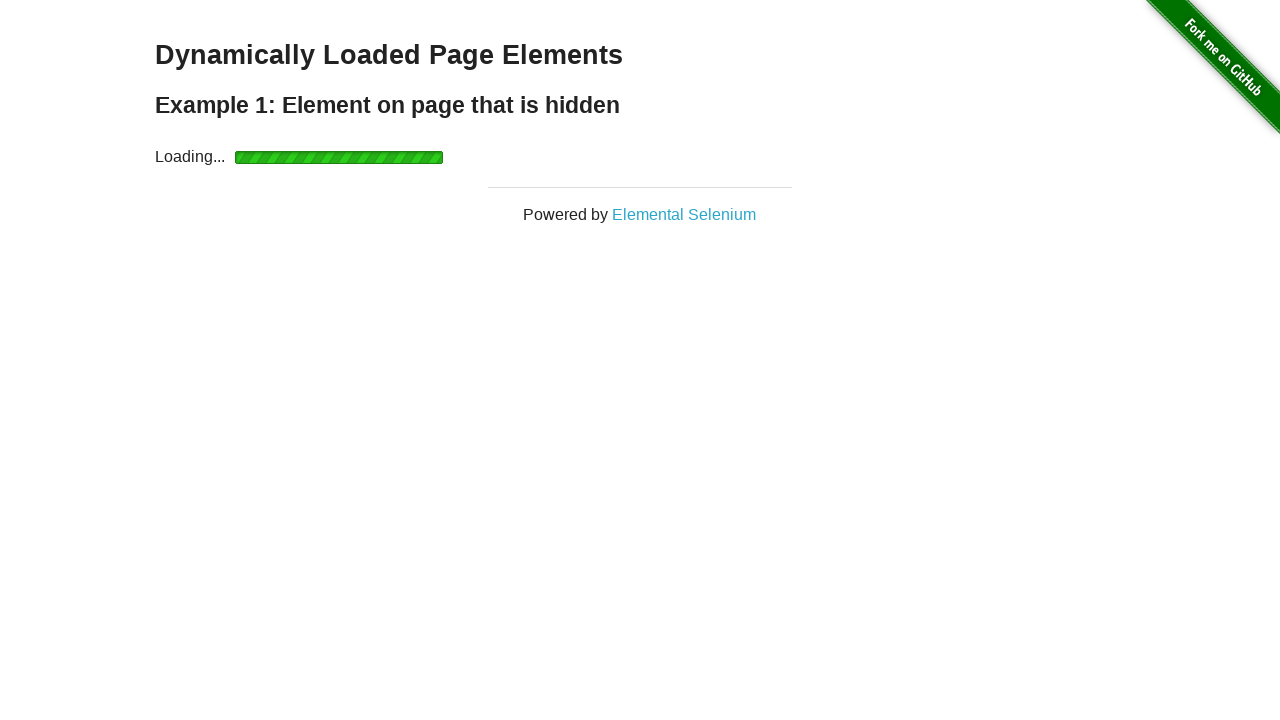

Hello World text element became visible after dynamic loading
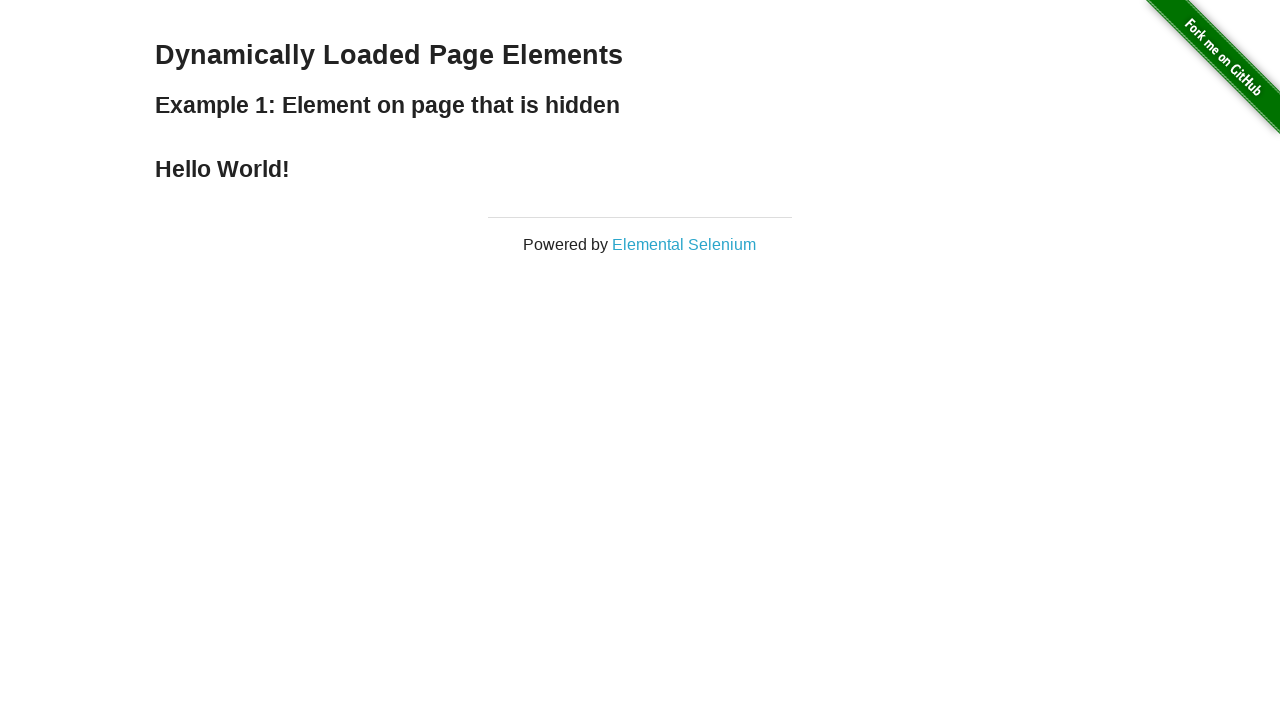

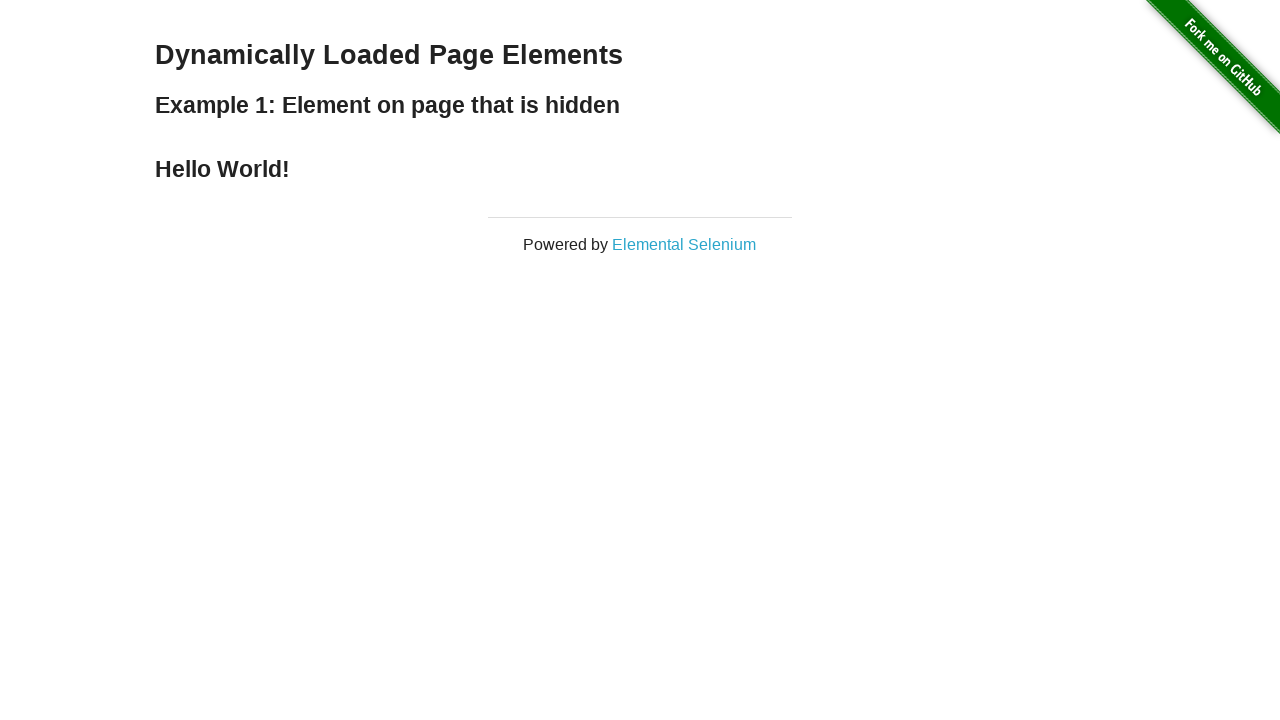